Tests the contact form functionality on DemoBlaze by filling in email, name, and message fields, then submitting the form and accepting the confirmation alert.

Starting URL: https://www.demoblaze.com/index.html

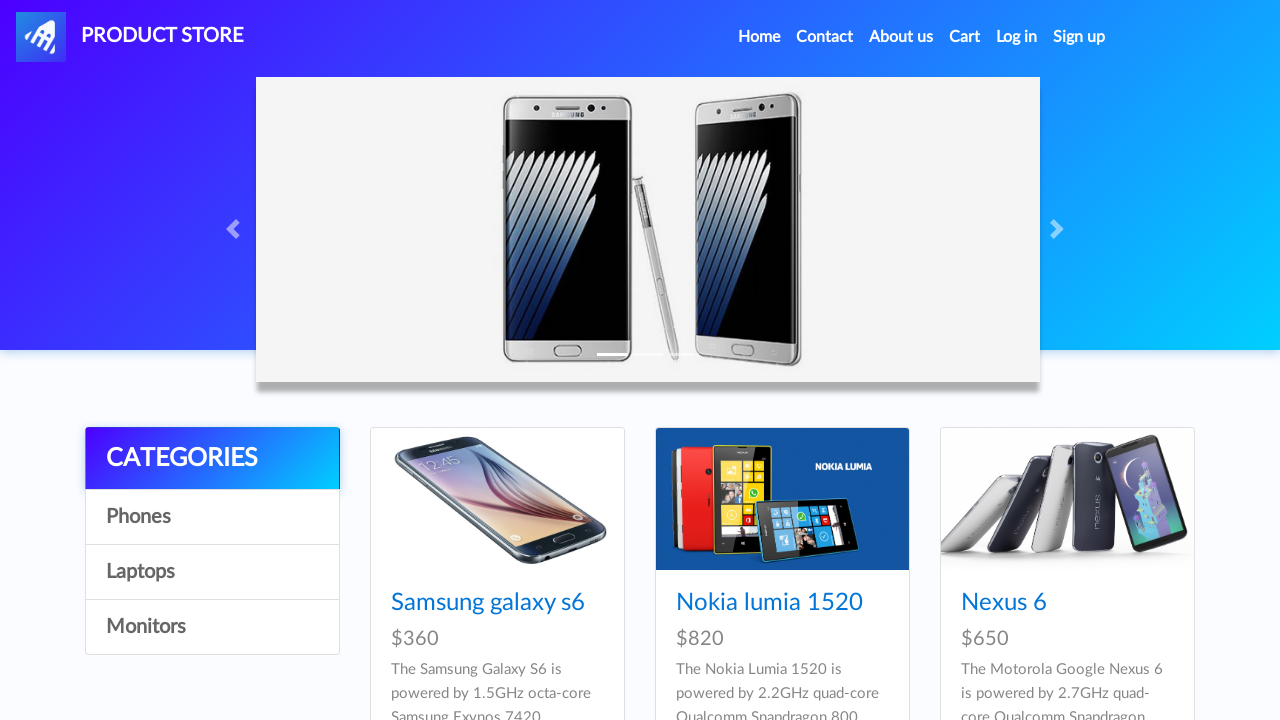

Clicked Contact link to open contact form at (825, 37) on a:has-text('Contact')
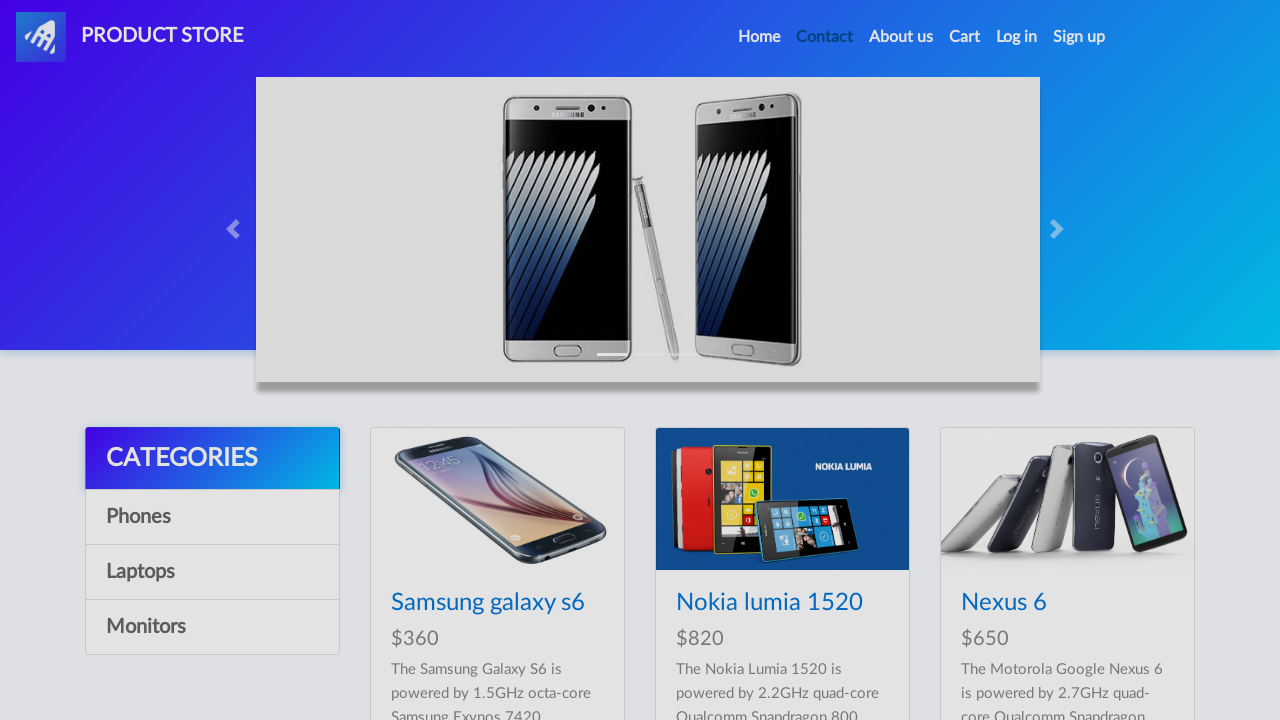

Contact modal appeared with email field visible
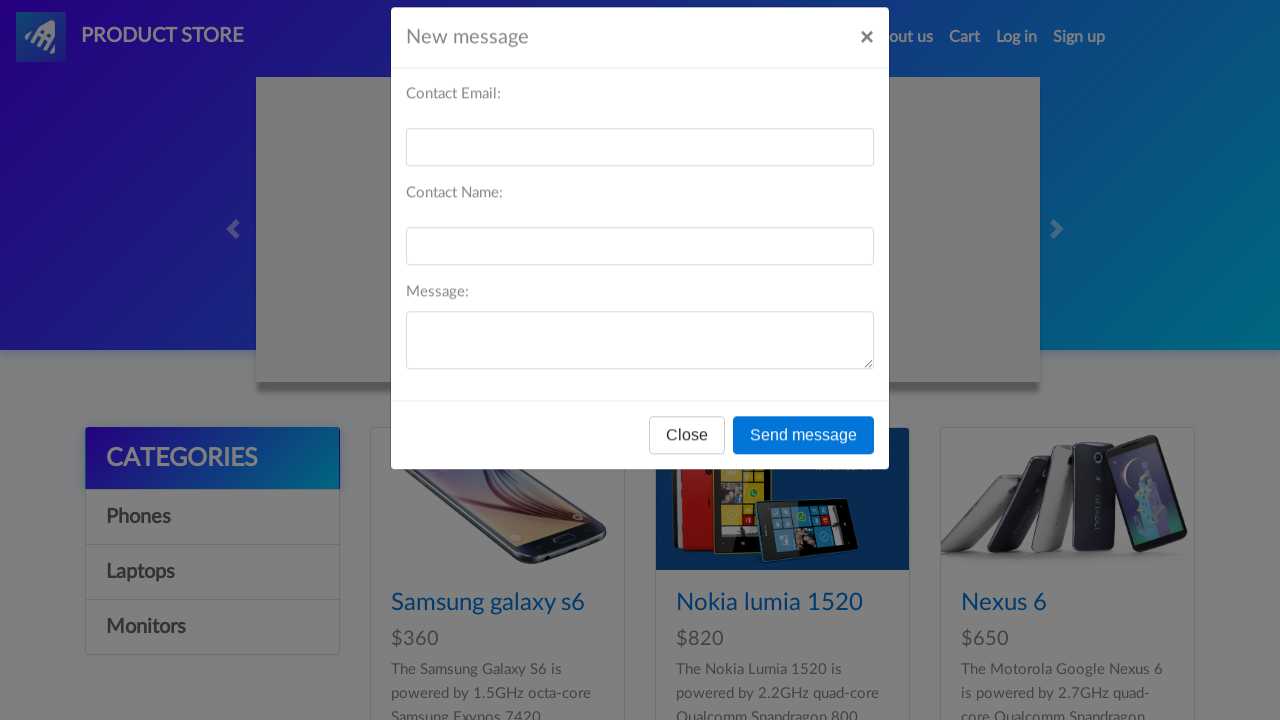

Filled contact email field with 'testuser847@example.com' on #recipient-email
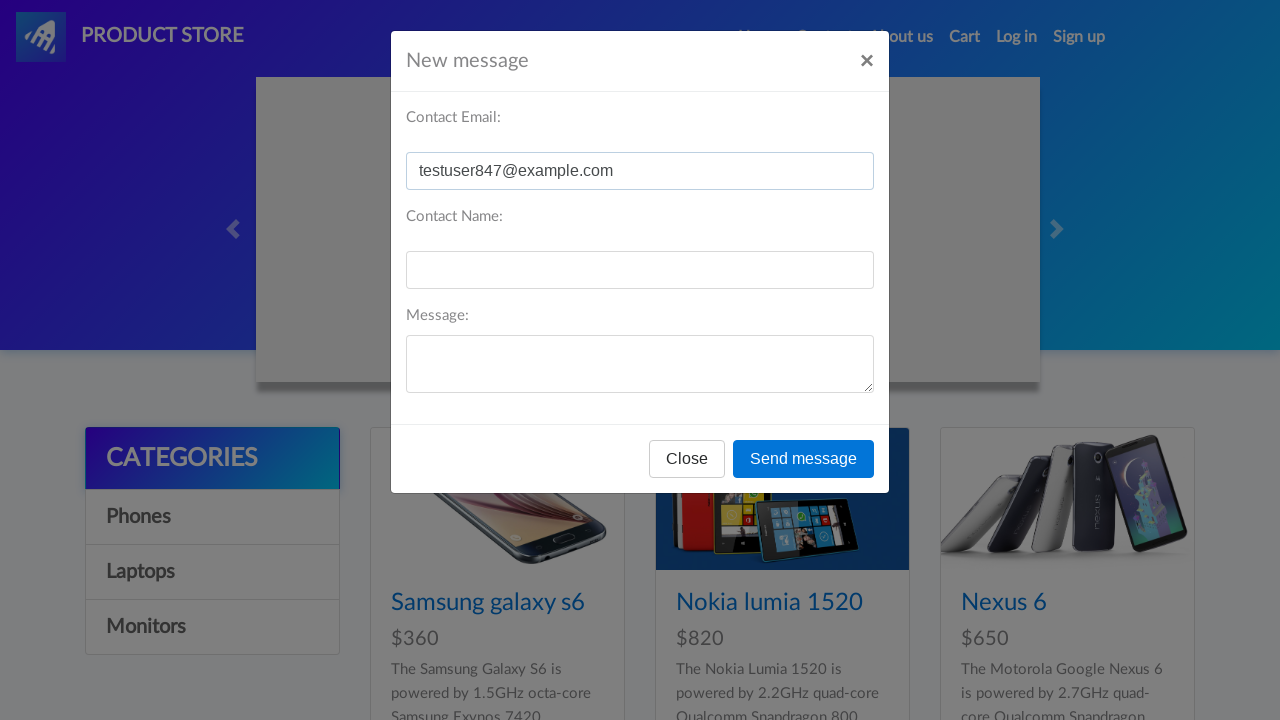

Filled contact name field with 'TestUser_847' on #recipient-name
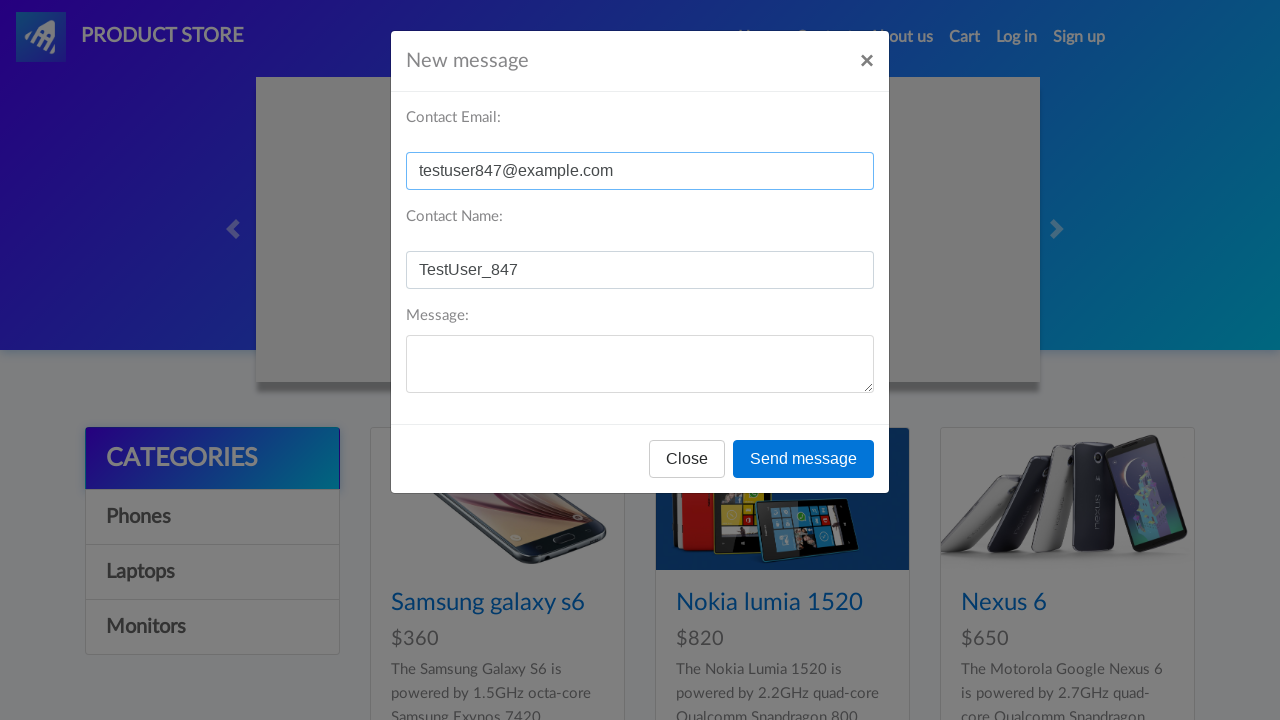

Filled message field with test message on #message-text
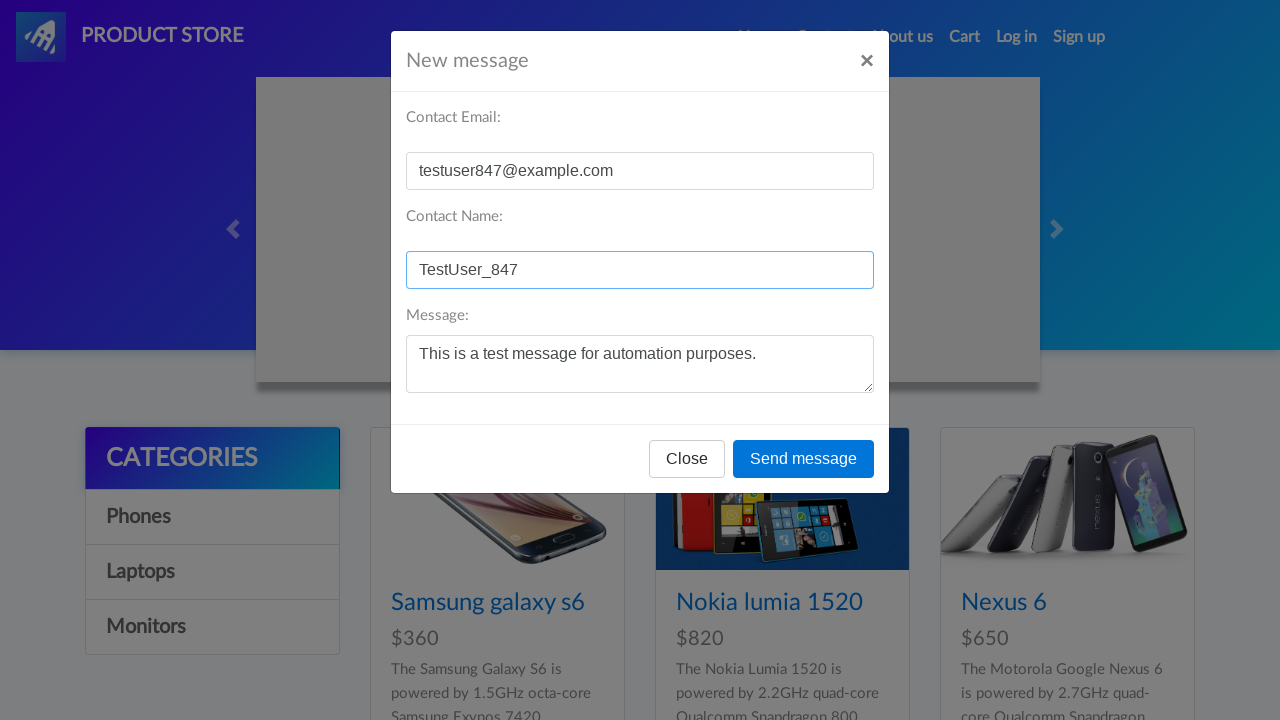

Clicked Send message button at (804, 459) on button:has-text('Send message')
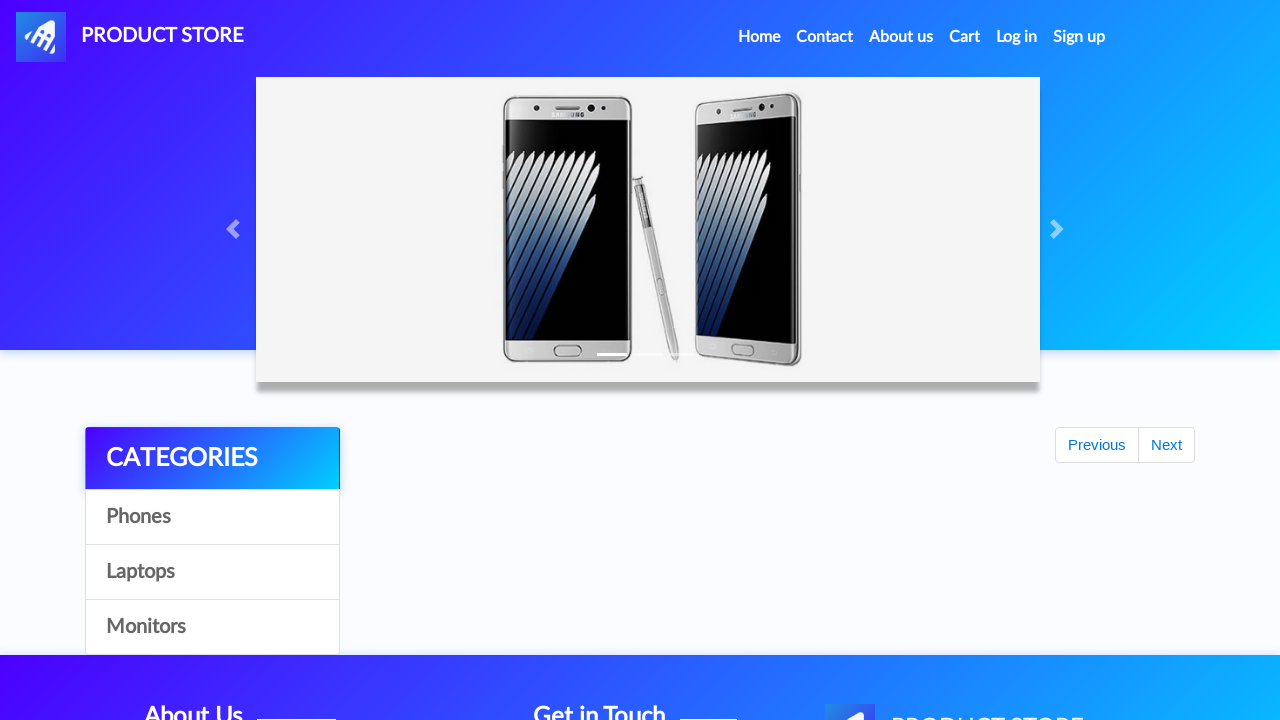

Set up dialog handler to accept confirmation alert
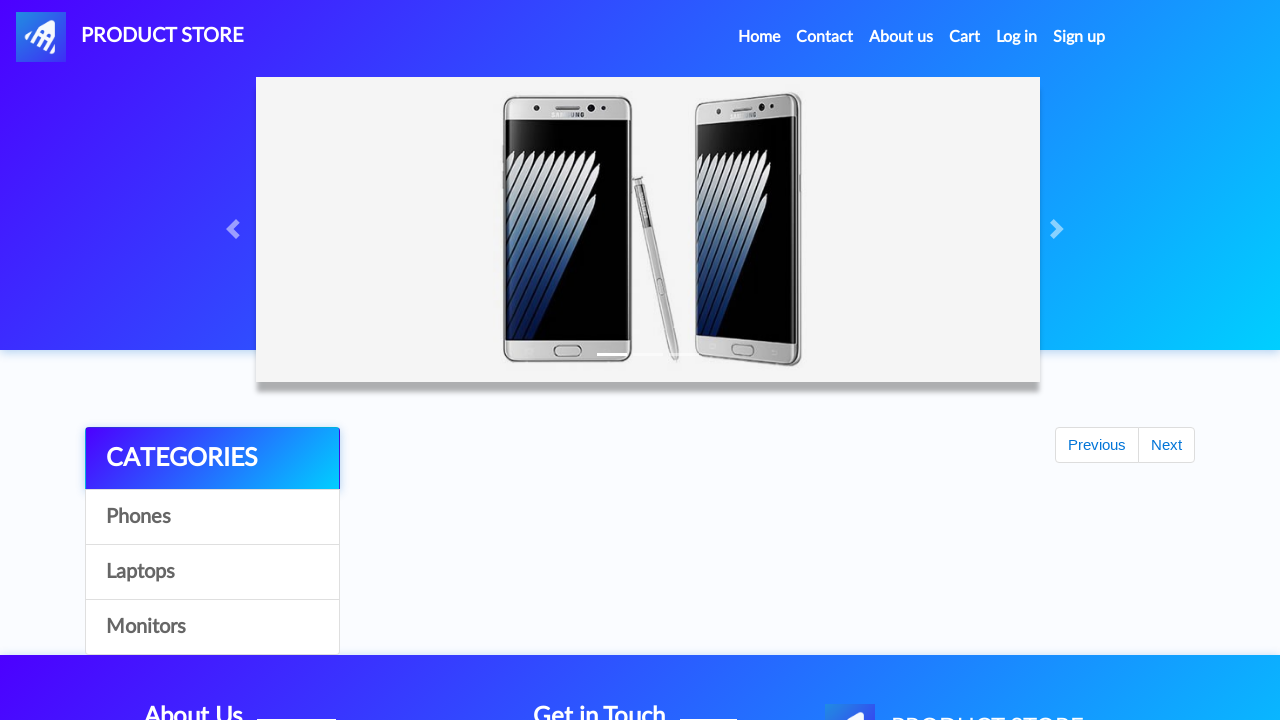

Waited for confirmation dialog to process
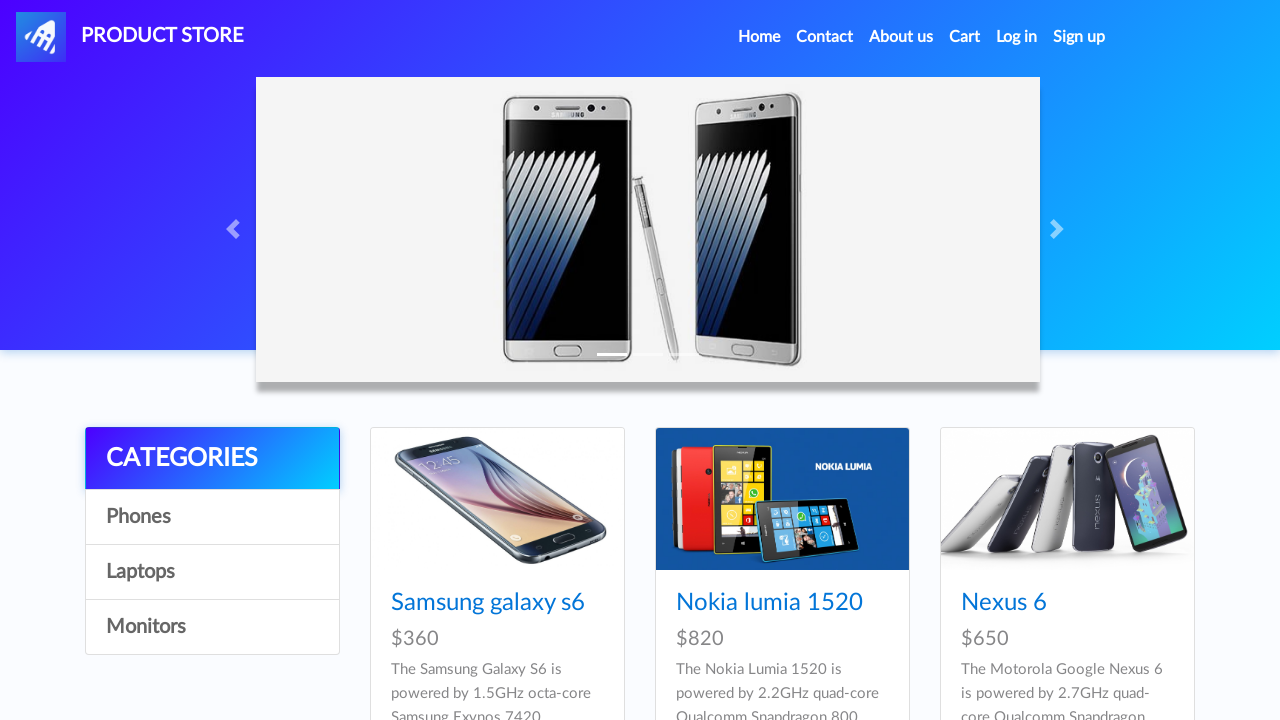

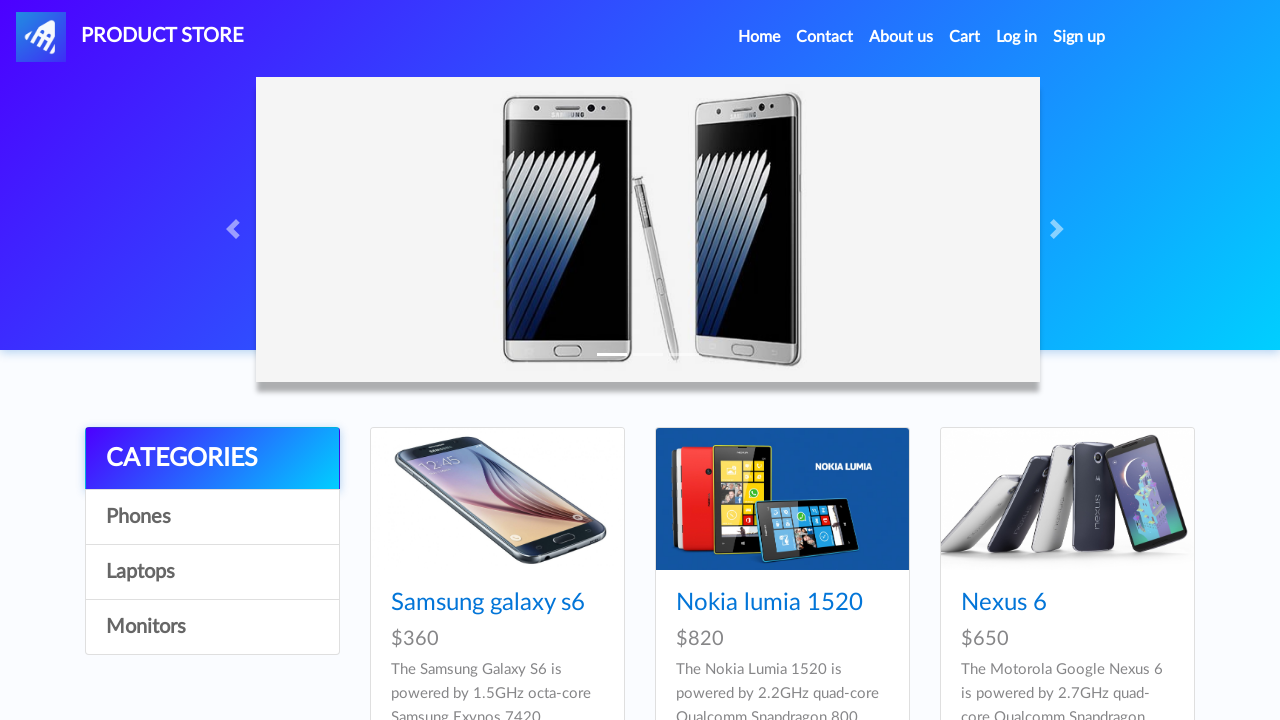